Tests toggling a todo item between completed and active states

Starting URL: https://todomvc.com/examples/react/dist/

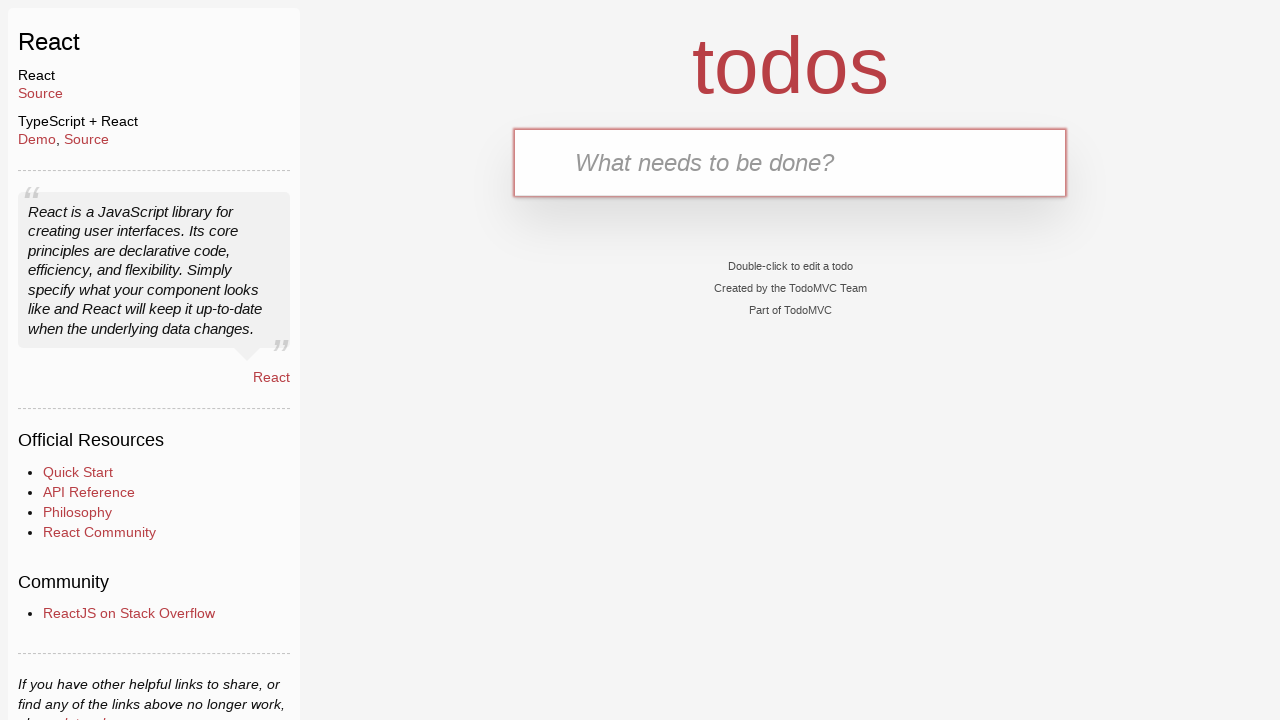

New todo input field is visible
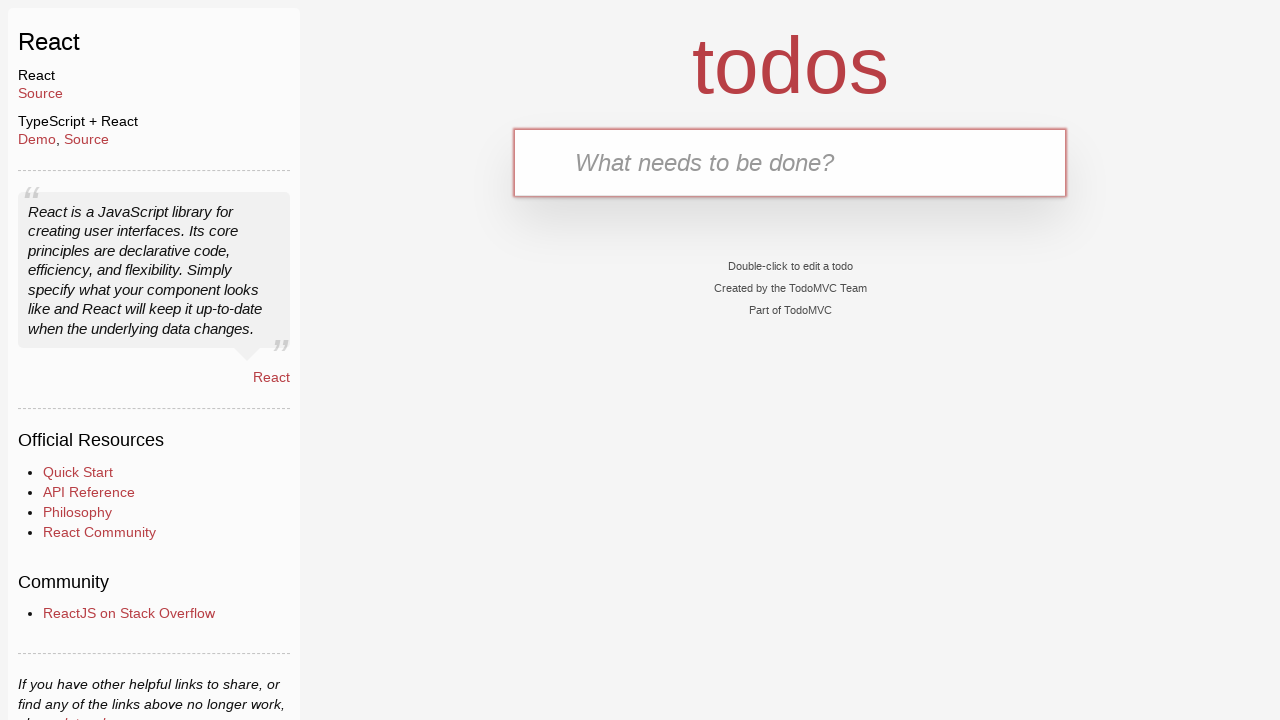

Filled new todo input with 'aaa' on input.new-todo
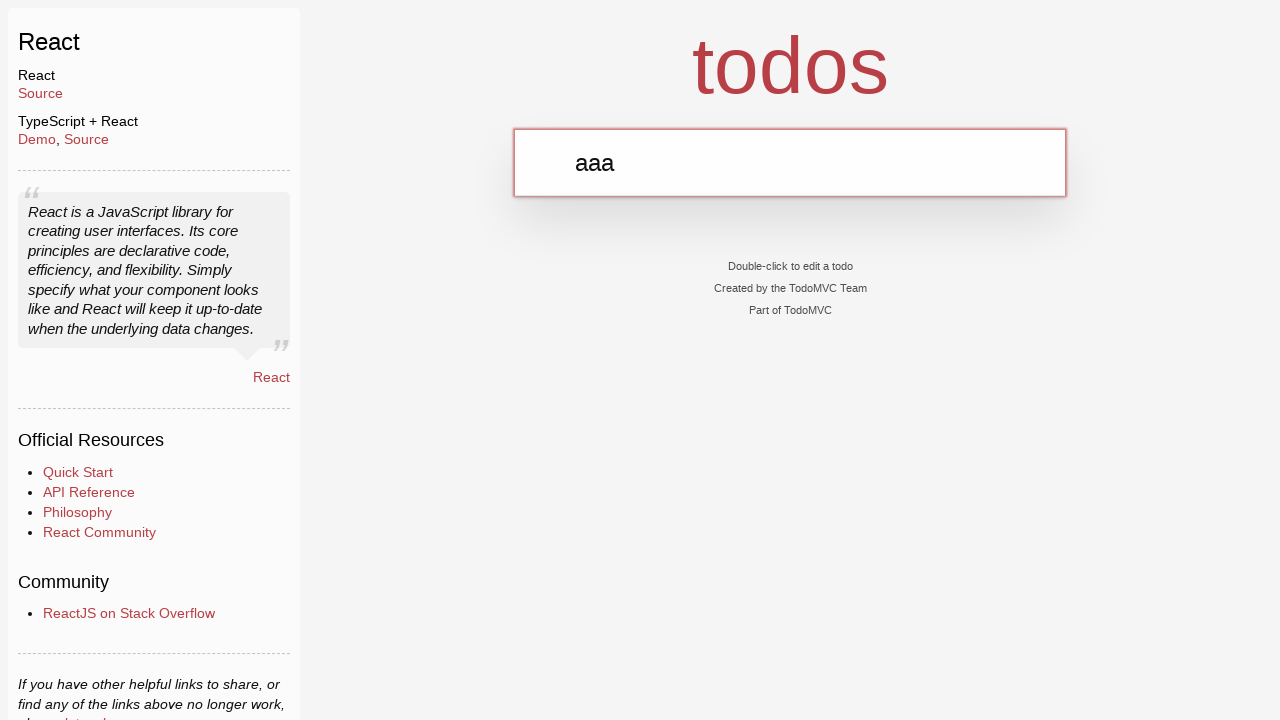

Pressed Enter to create the todo item on input.new-todo
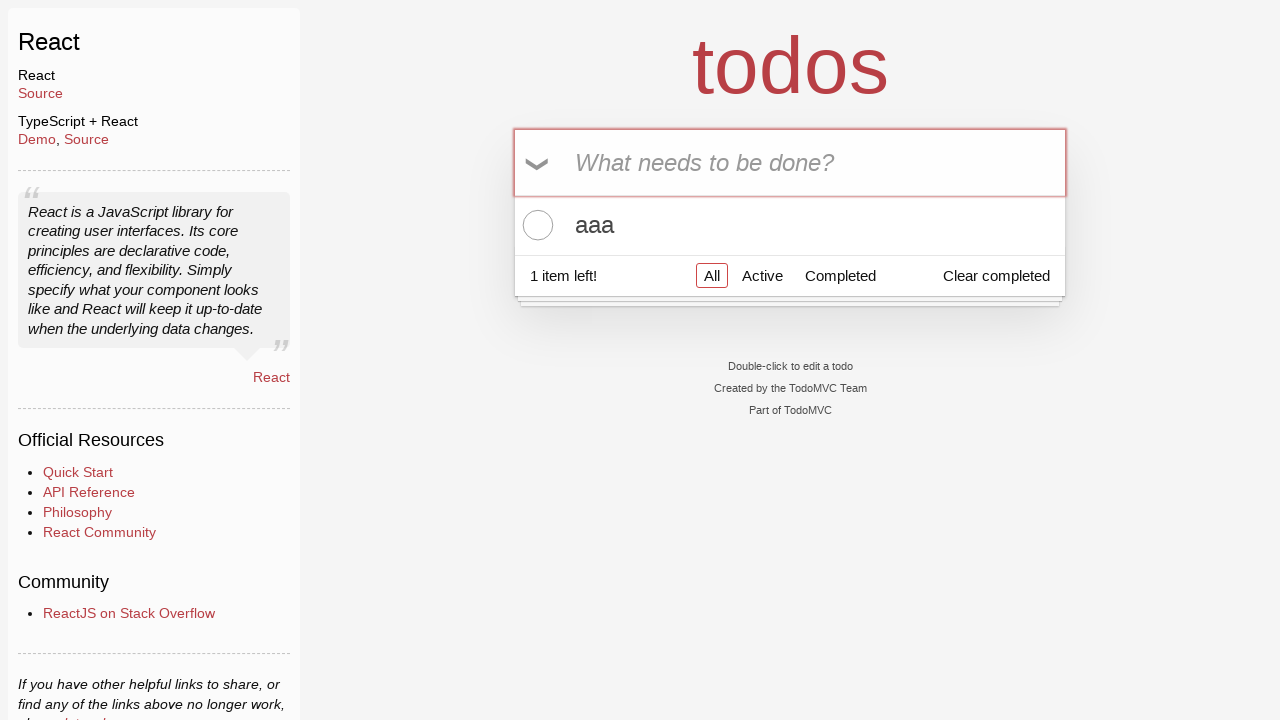

Clicked toggle checkbox to mark todo as completed at (535, 225) on xpath=//label[contains(text(), 'aaa')]/../input[@class='toggle']
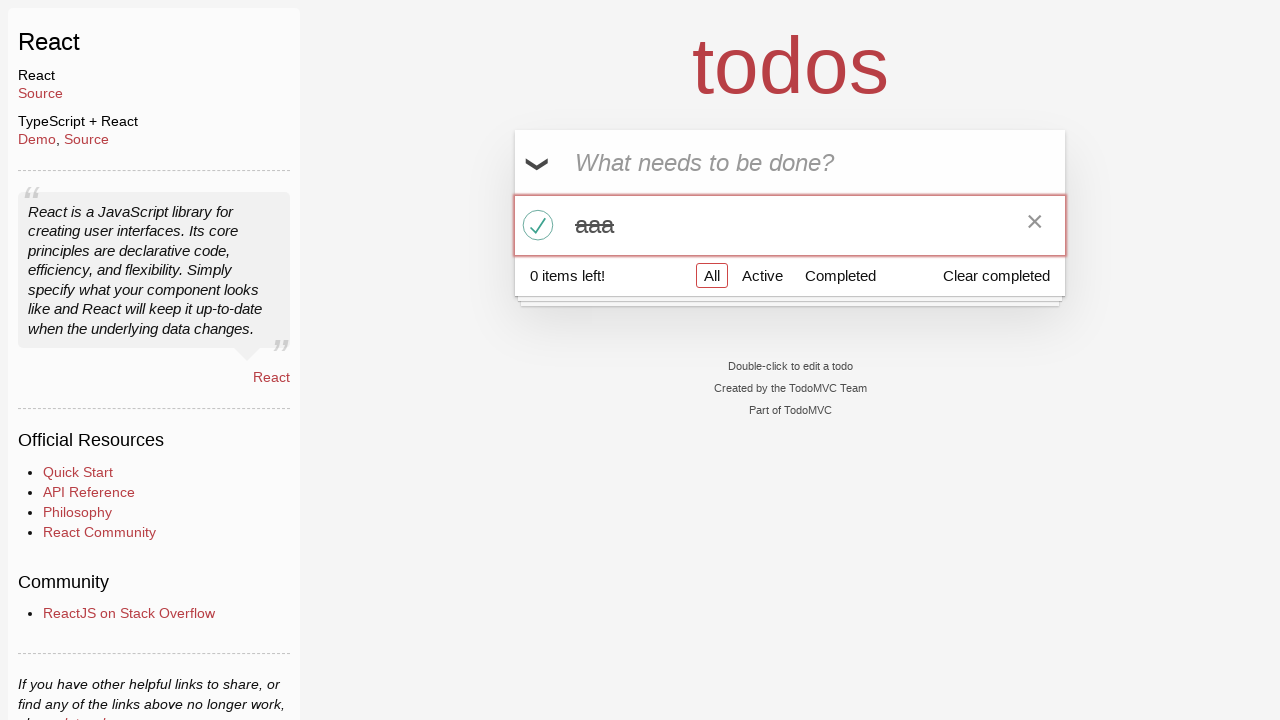

Clicked toggle checkbox to mark todo as active at (535, 225) on xpath=//label[contains(text(), 'aaa')]/../input[@class='toggle']
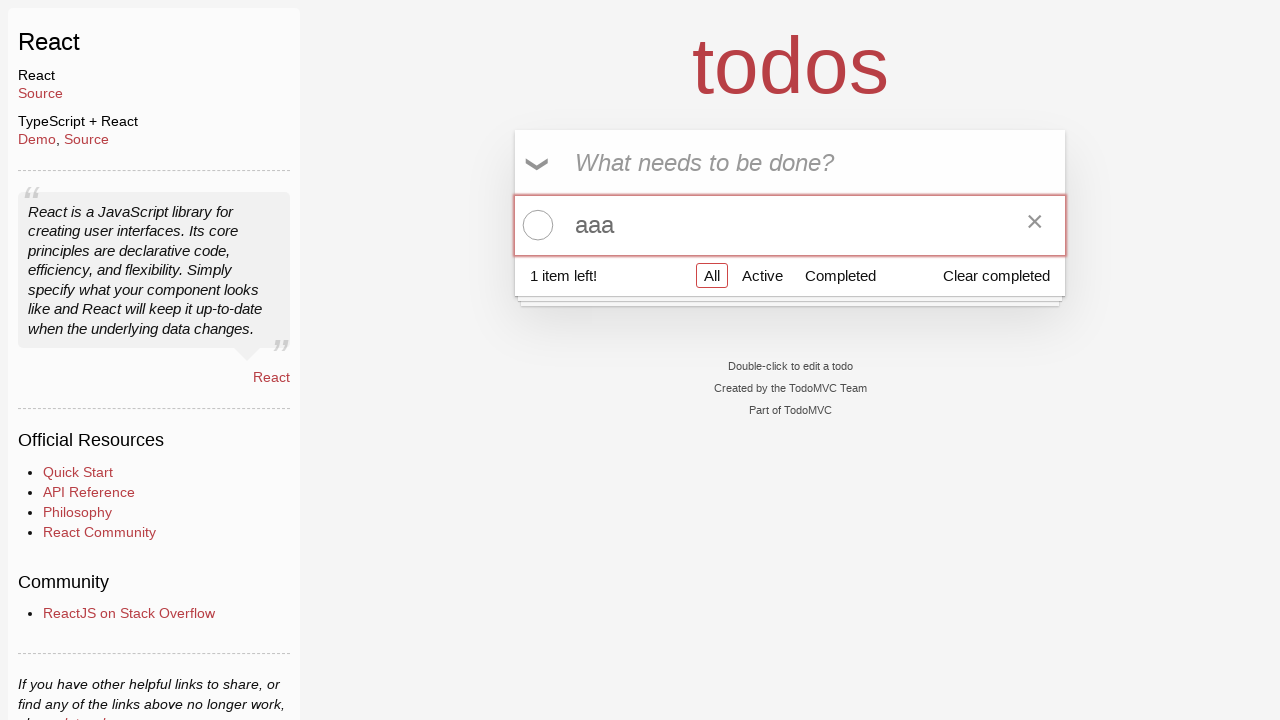

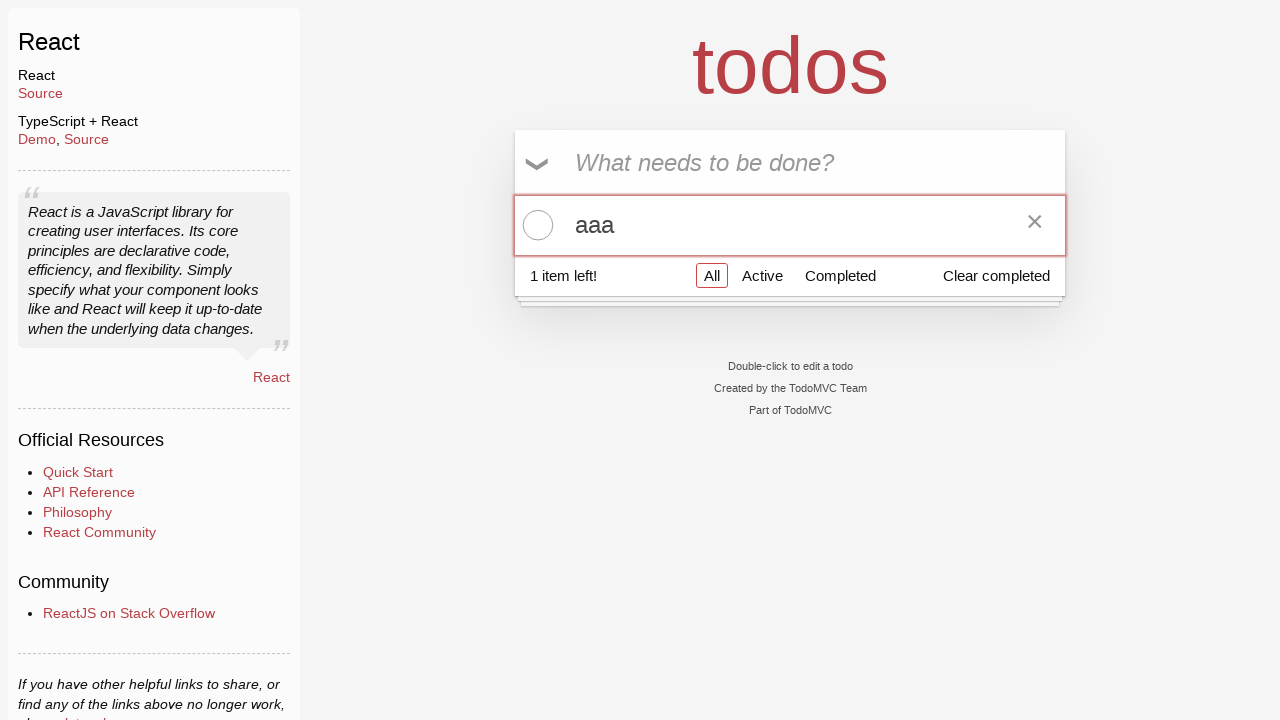